Tests browser navigation methods by visiting multiple websites and using back navigation to return to previous pages

Starting URL: https://www.sephora.com/

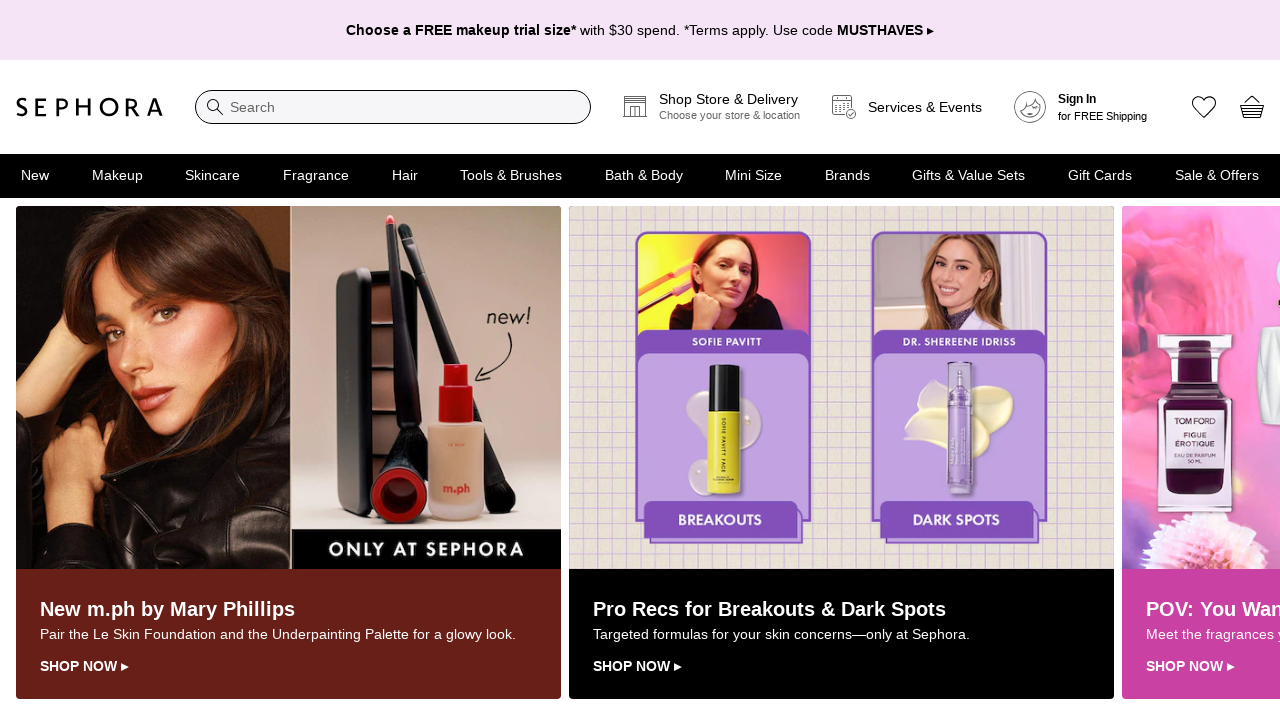

Navigated to IKEA website
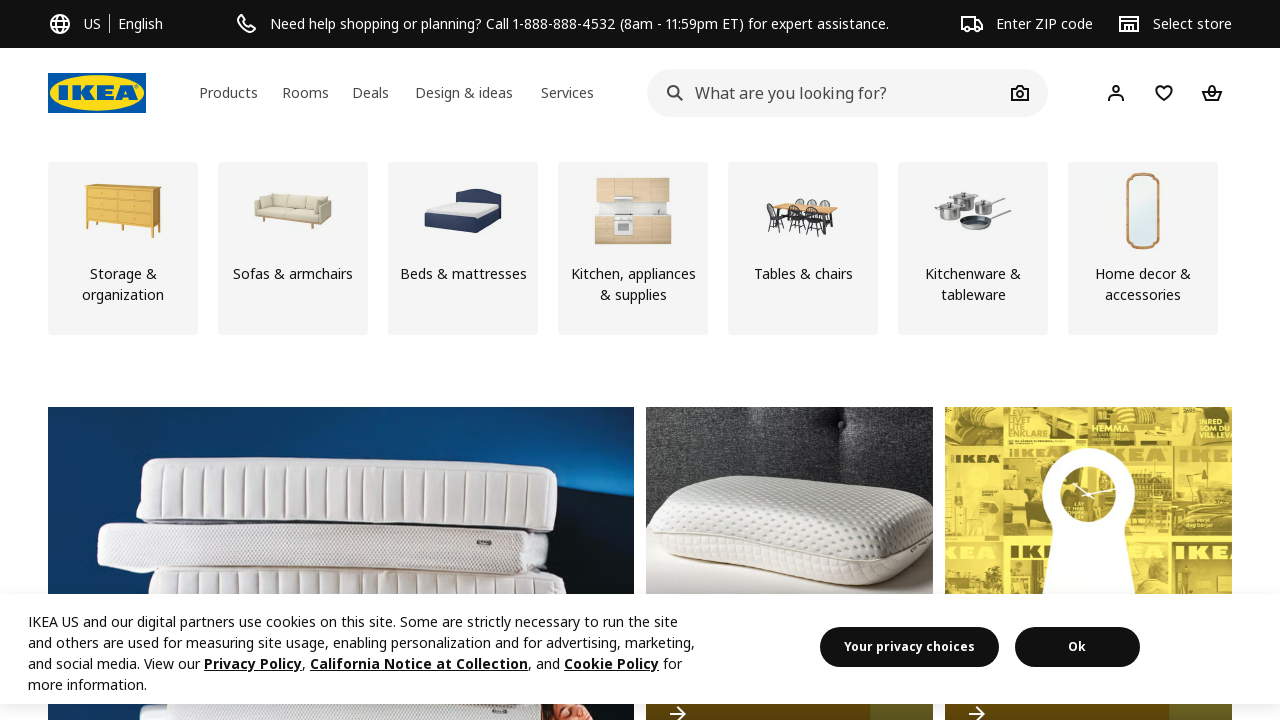

Navigated to YouTube website
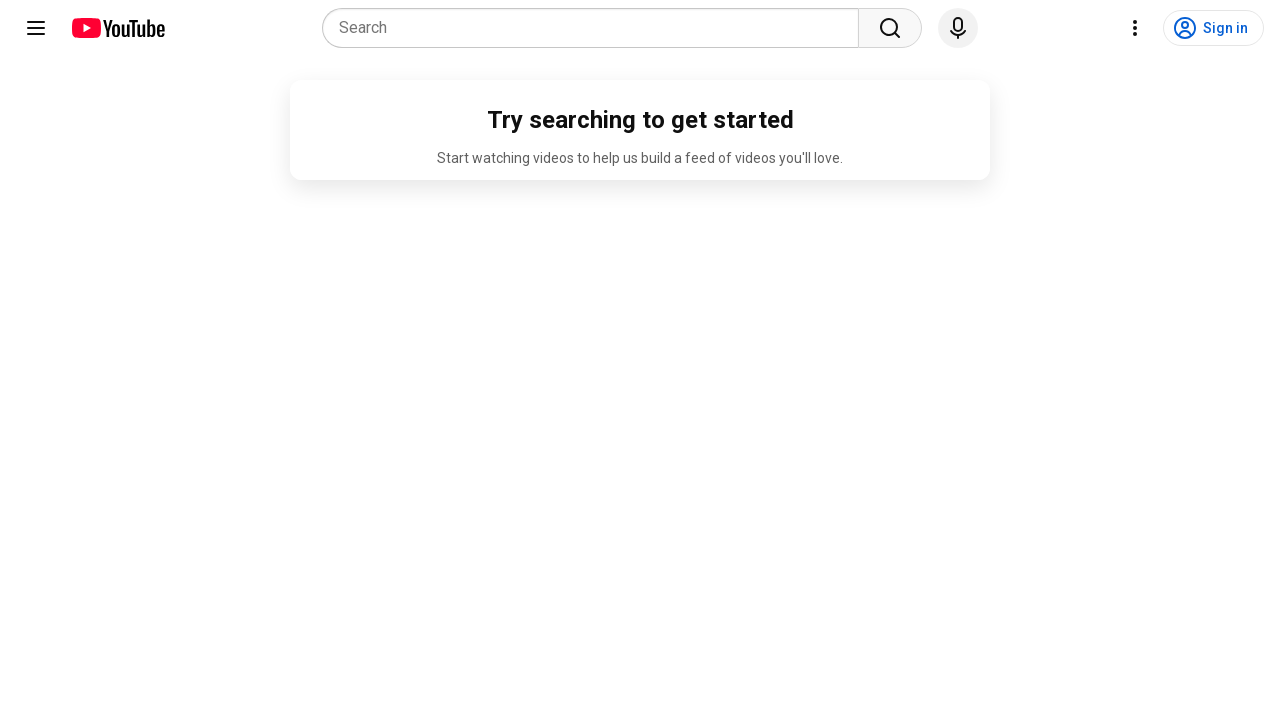

Navigated to Yoll.io website
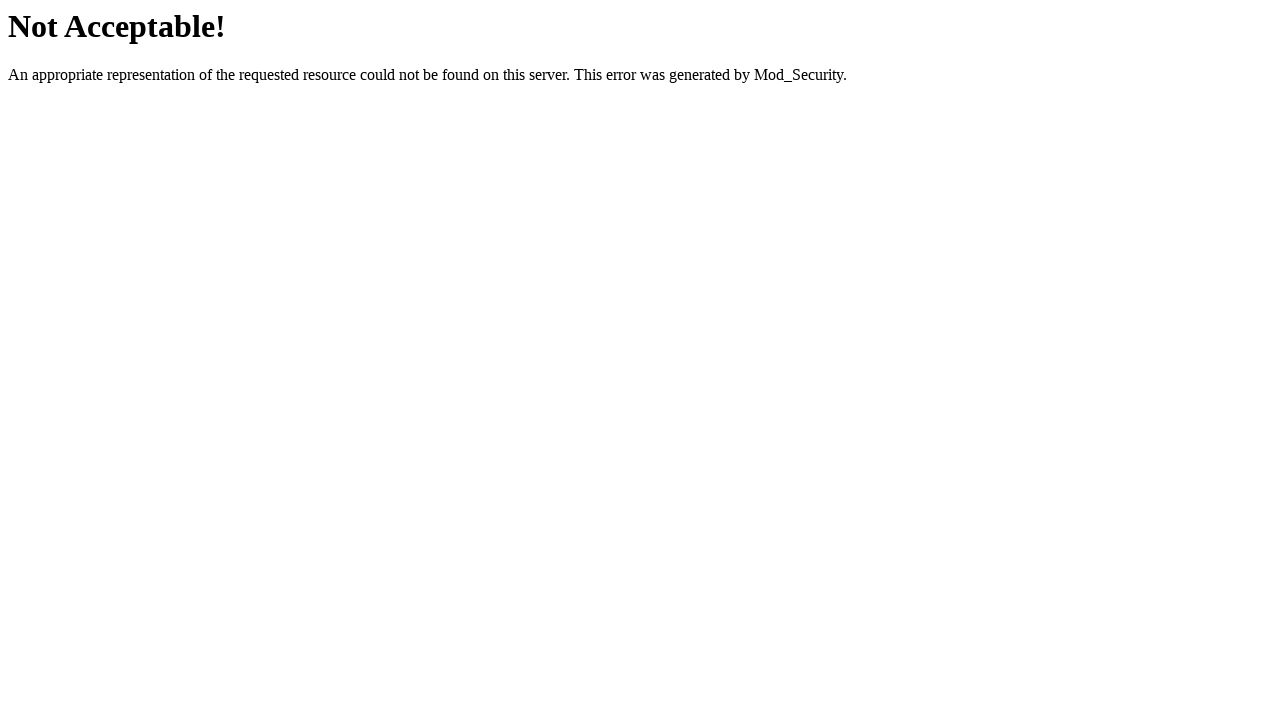

Retrieved Yoll page title: Not Acceptable!
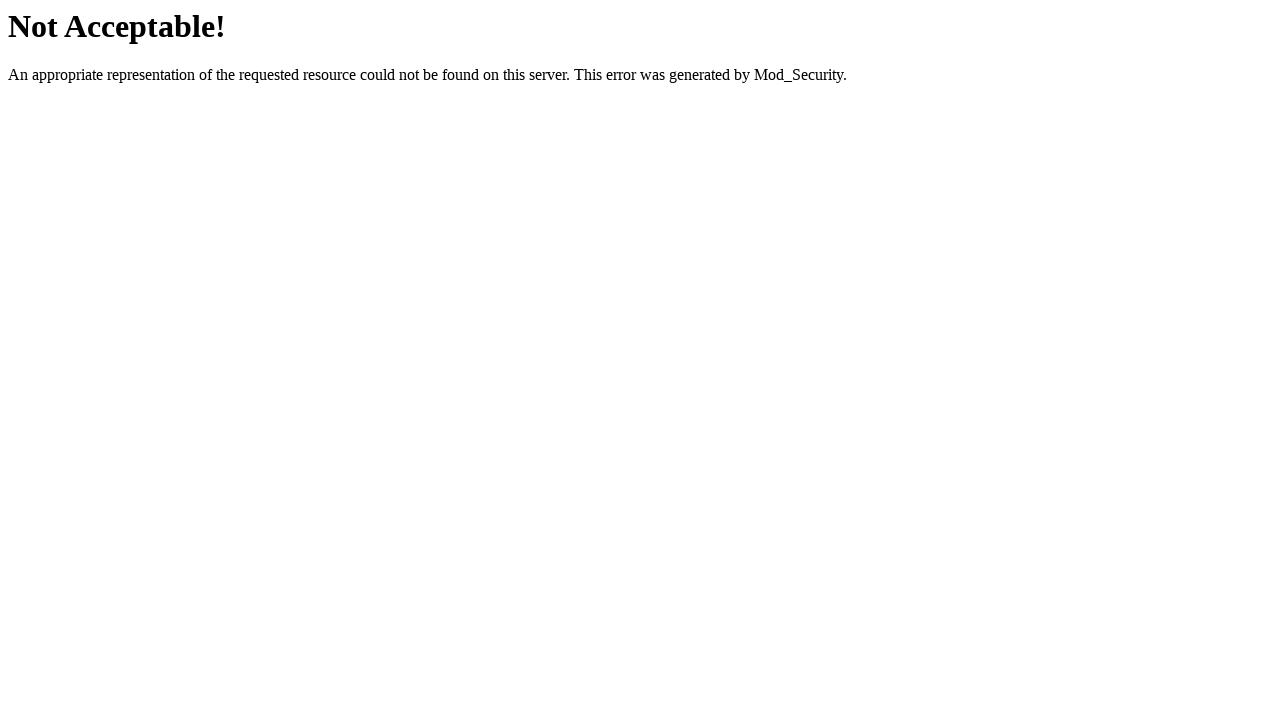

Navigated back to YouTube
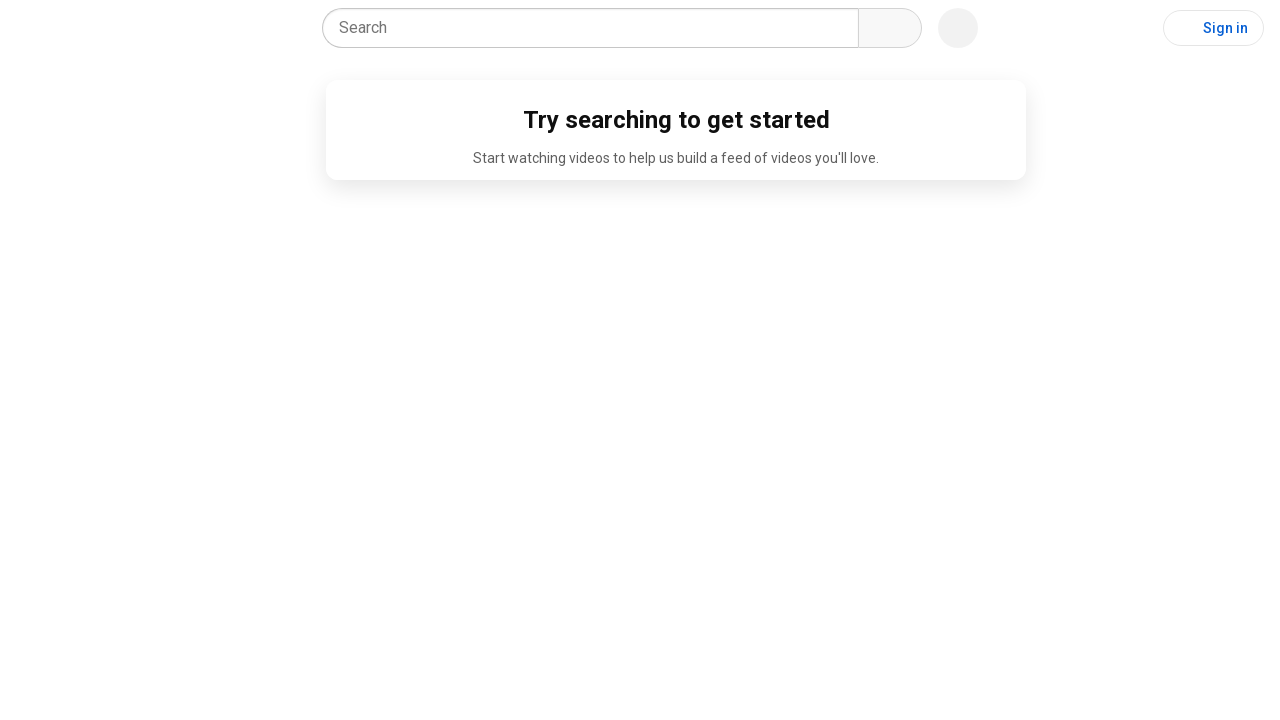

Retrieved YouTube page title: YouTube
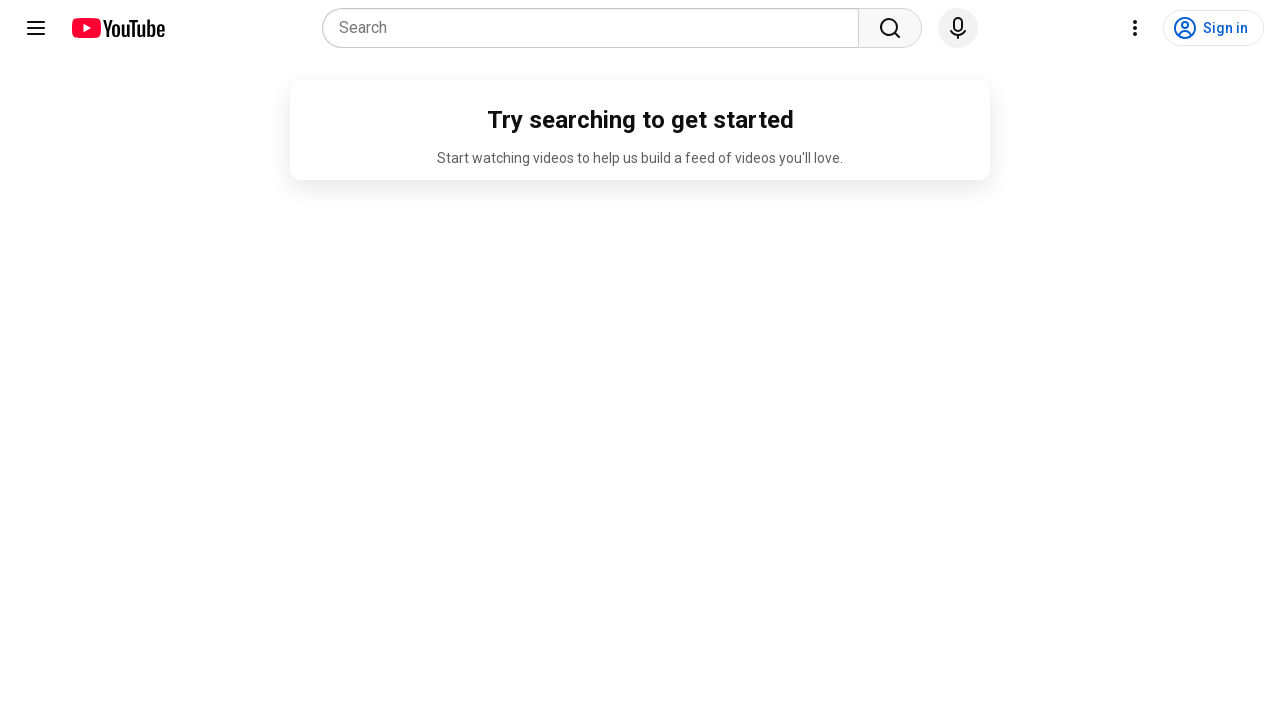

Navigated back to IKEA
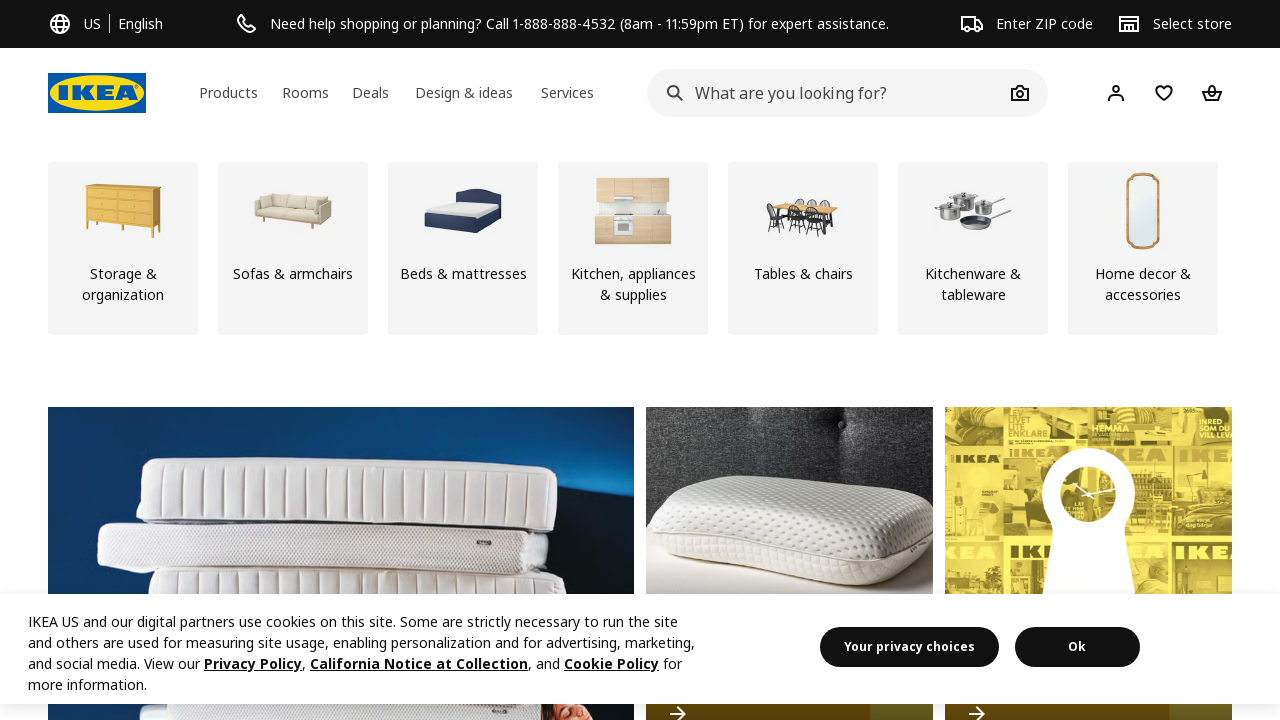

Navigated back to Sephora
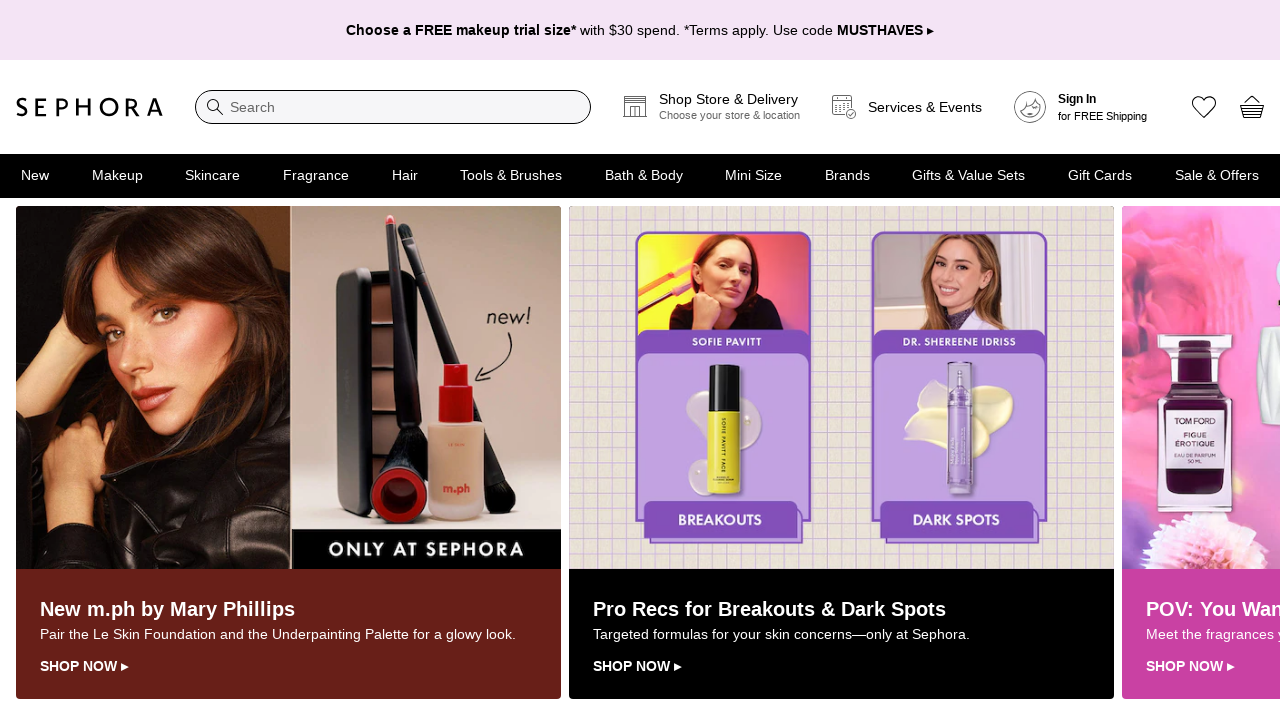

Retrieved Sephora page title: Makeup, Skincare, Fragrance, Hair & Beauty Products | Sephora
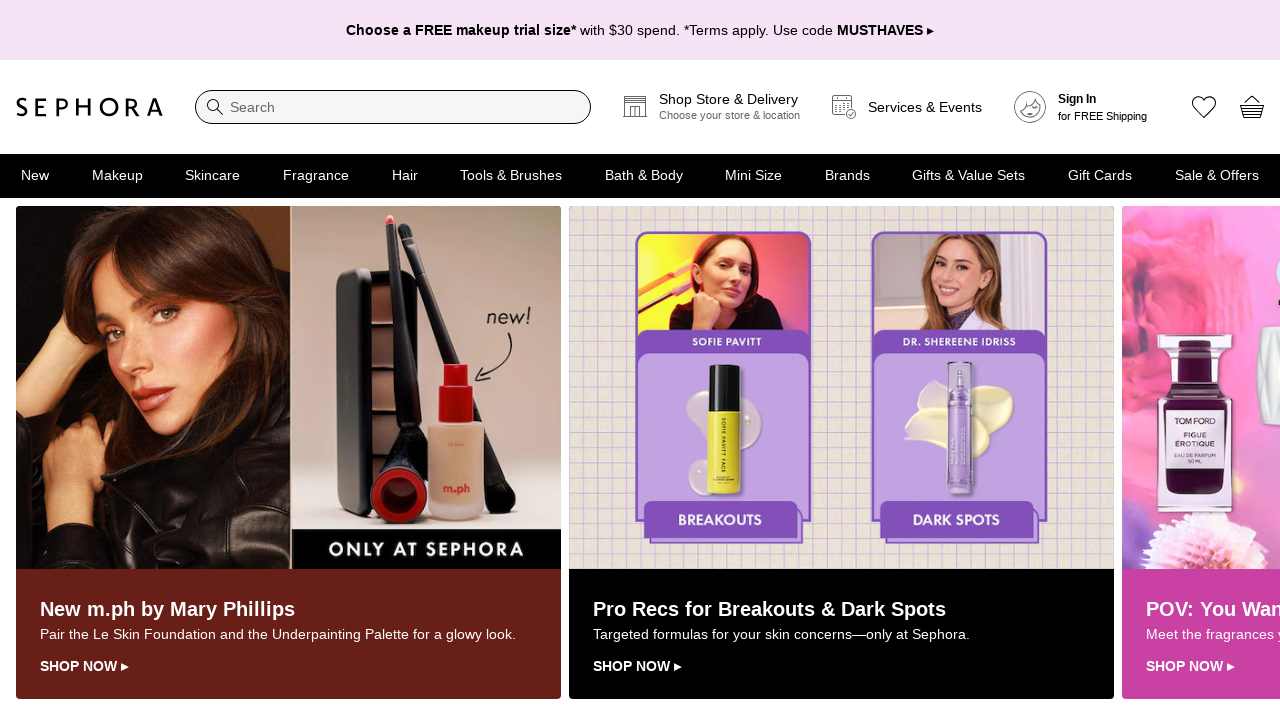

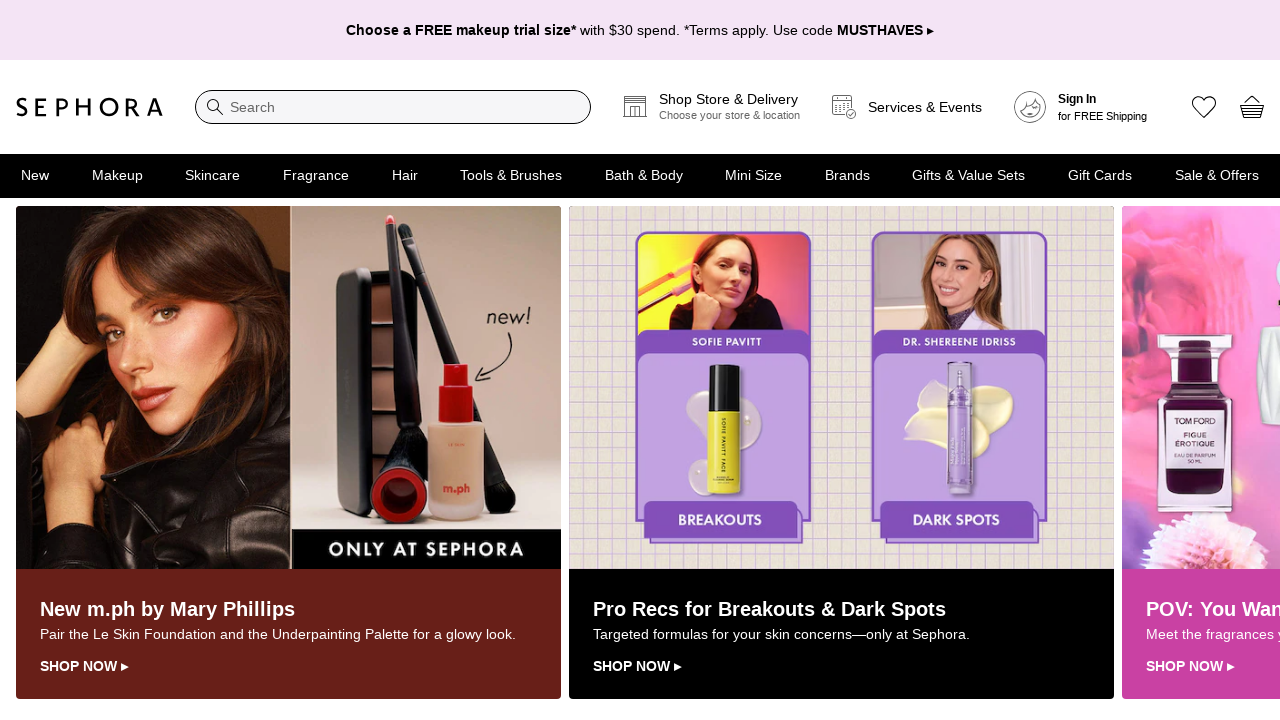